Navigates to the My Account page and verifies the page title and URL contain expected values

Starting URL: https://cms.demo.katalon.com

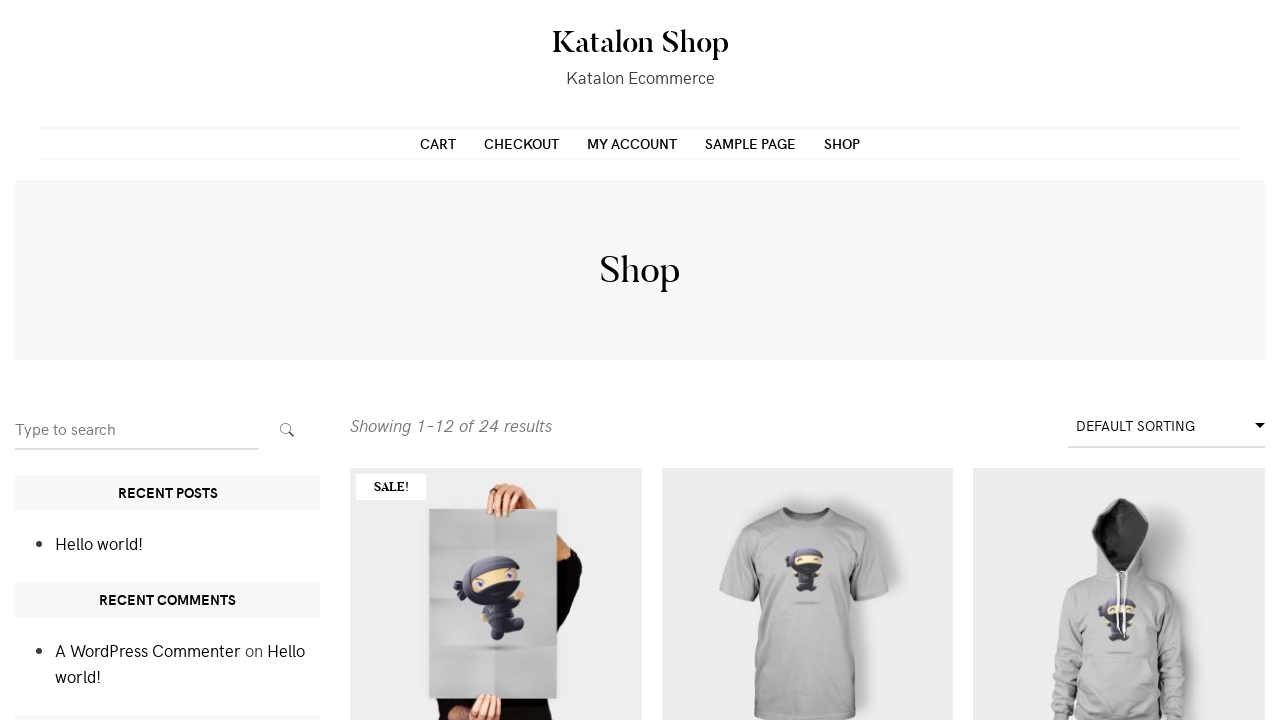

Clicked on My Account link in navigation at (632, 143) on ul.nav-menu > li:nth-child(3) > a
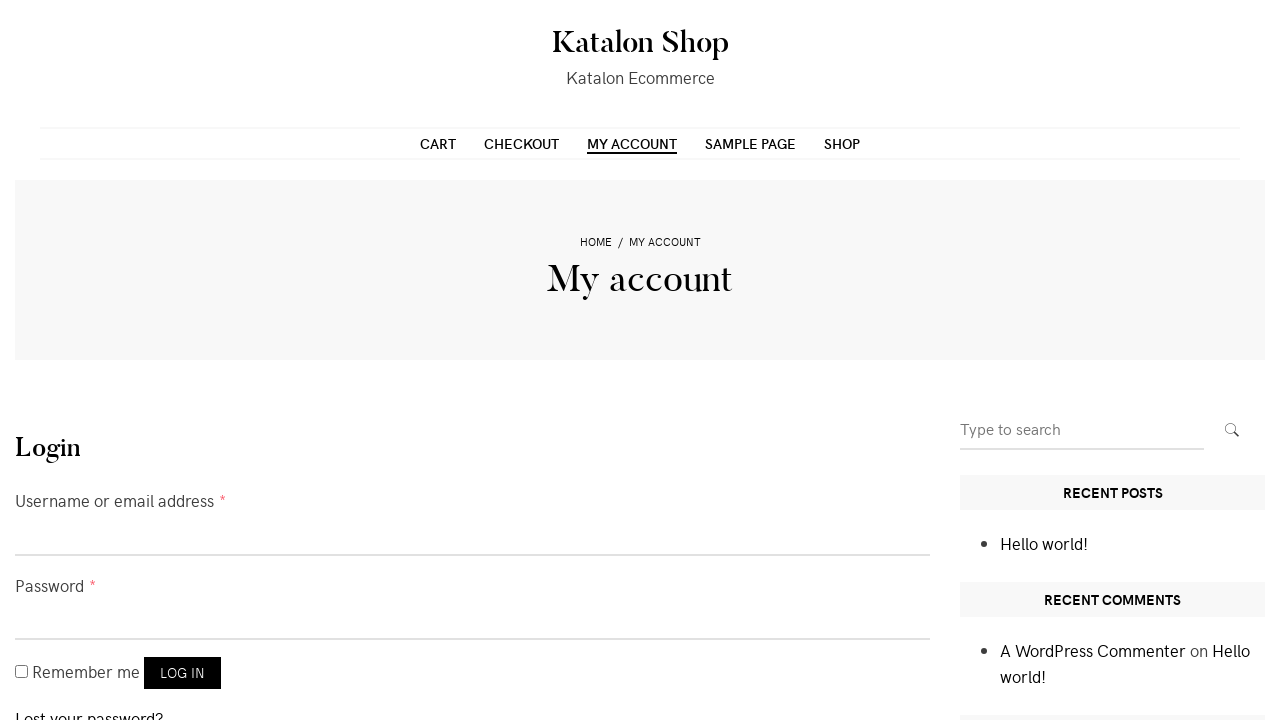

Verified page title contains 'My account – Katalon Shop'
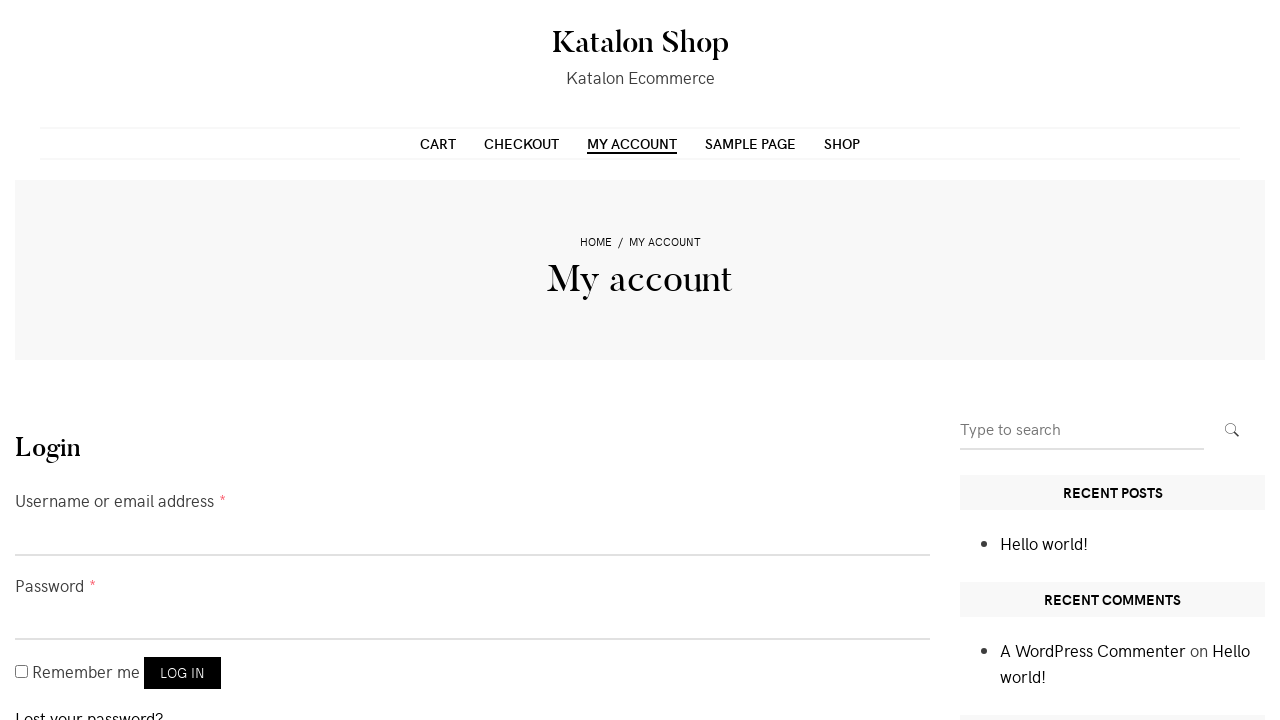

Verified URL contains '/my-account'
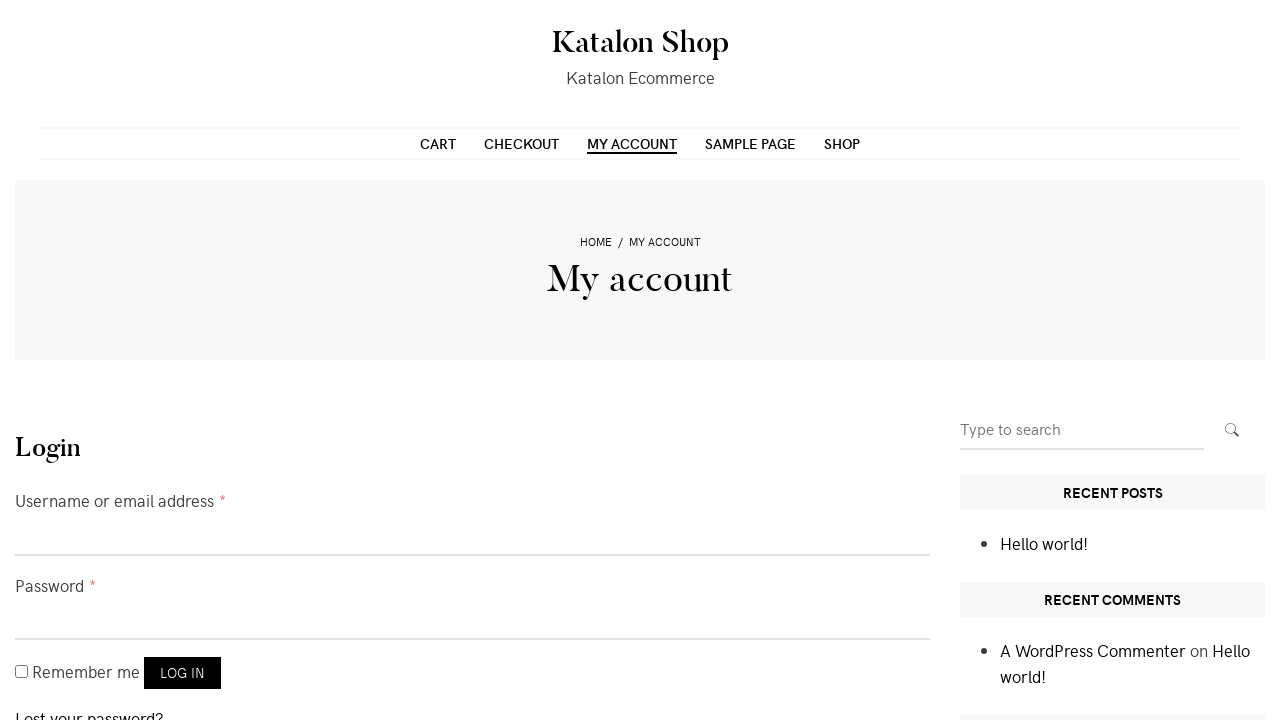

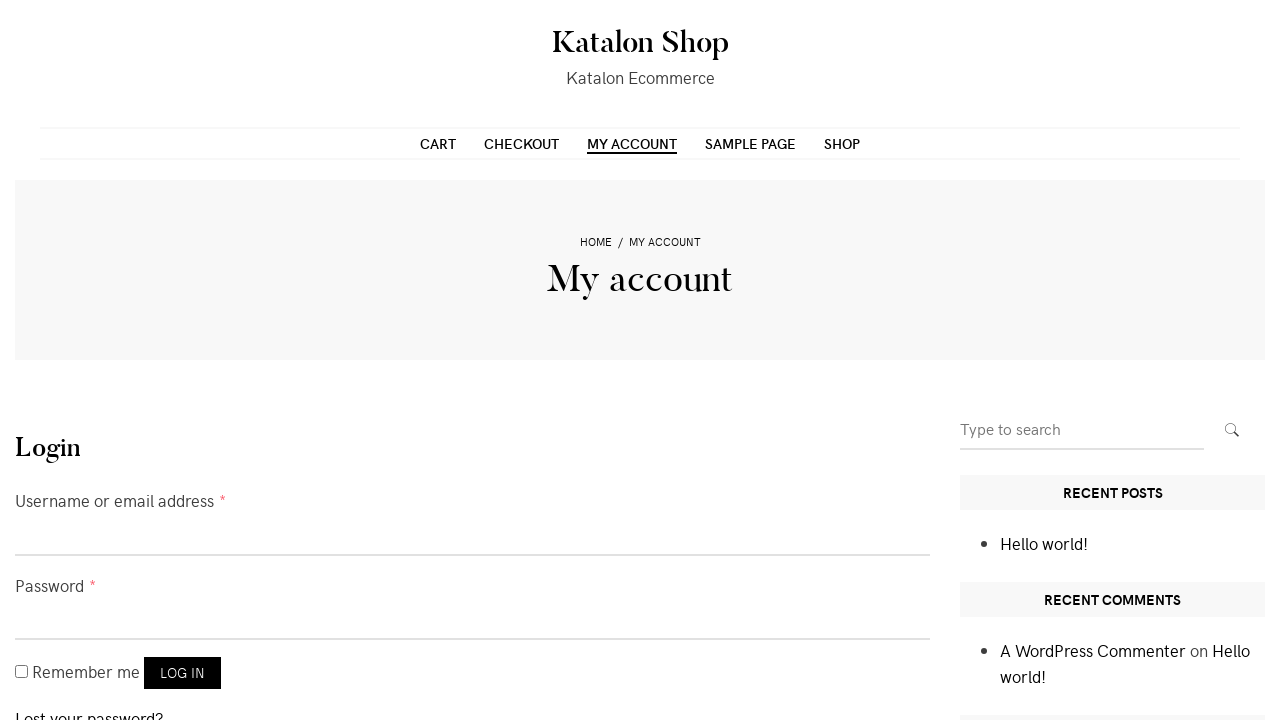